Tests clicking a JavaScript prompt dialog, entering text, and accepting it, then verifies the entered text is displayed in the result

Starting URL: https://the-internet.herokuapp.com/javascript_alerts

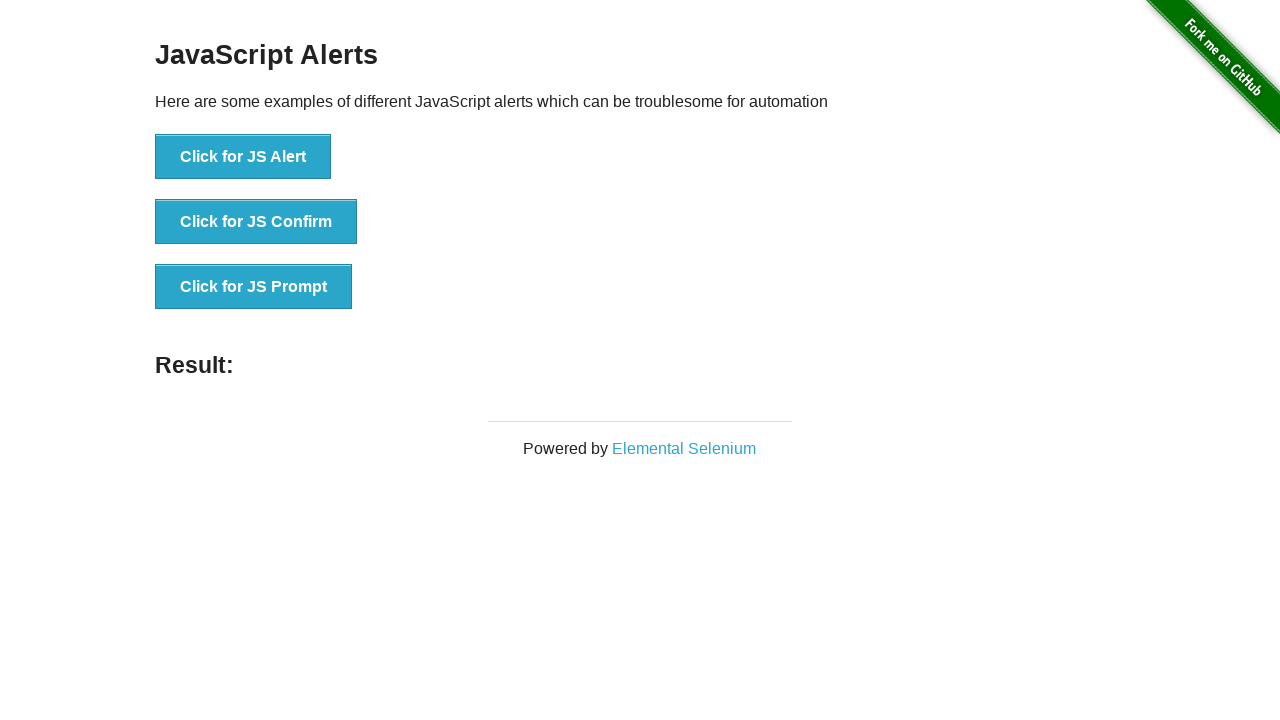

Set up dialog handler to accept prompt with text 'Welcome to Playwright Learning!'
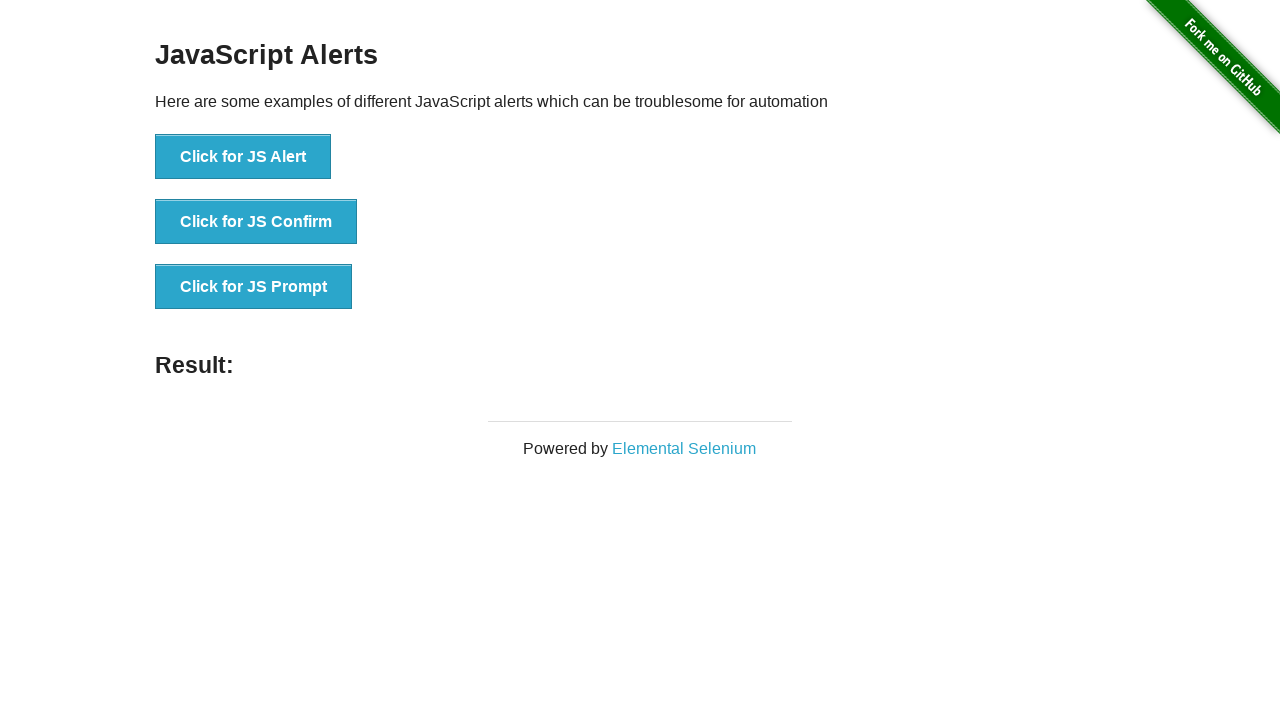

Clicked 'Click for JS Prompt' button to trigger JavaScript prompt dialog at (254, 287) on text=Click for JS Prompt
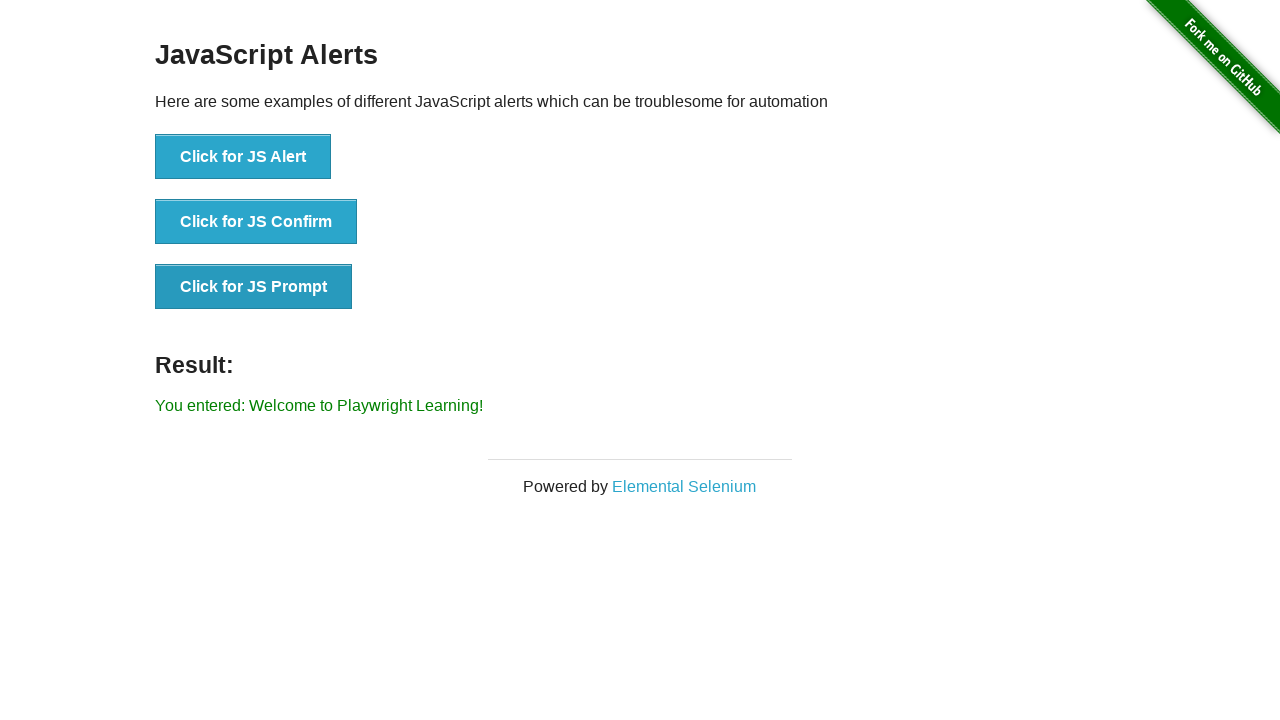

Waited for result element to appear
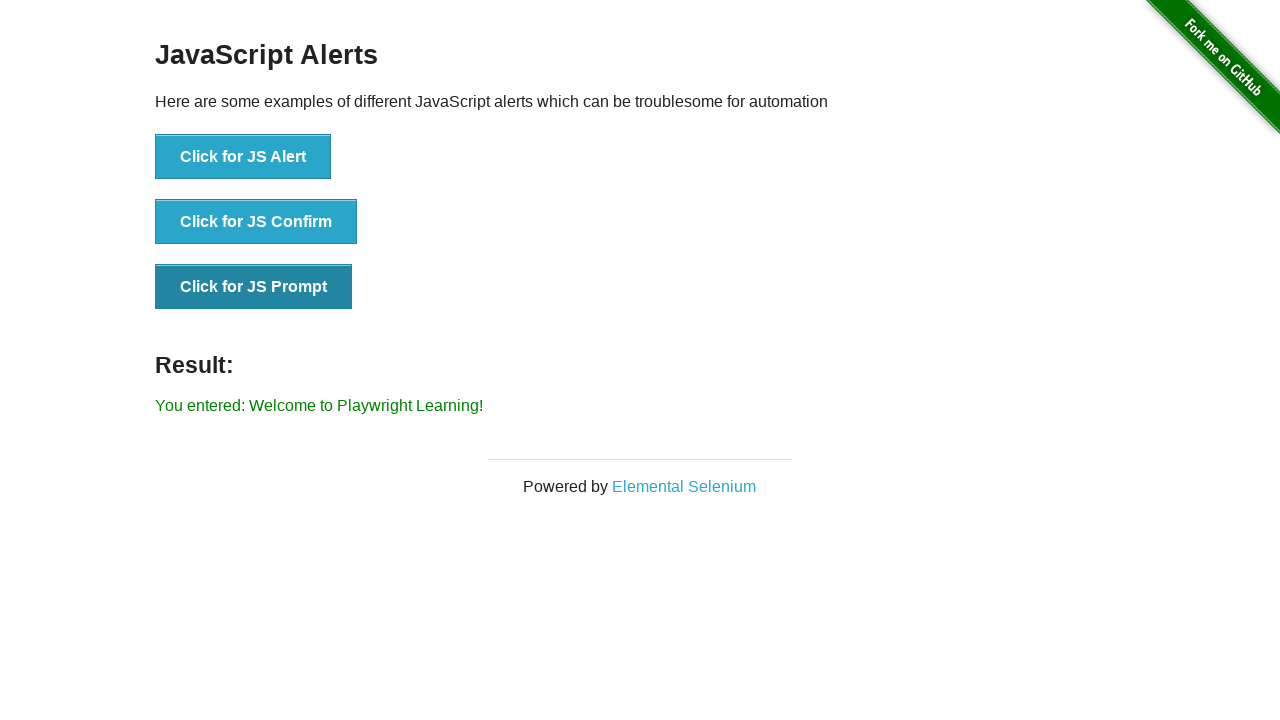

Verified that result displays the entered text 'You entered: Welcome to Playwright Learning!'
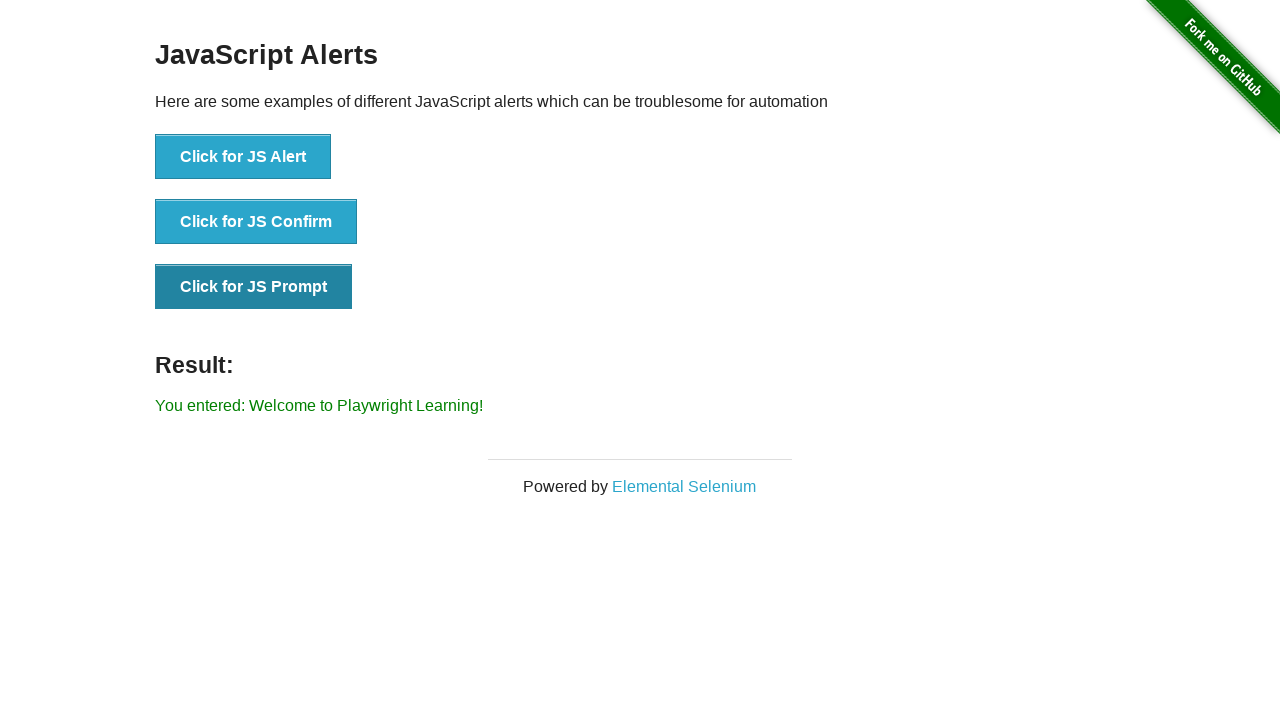

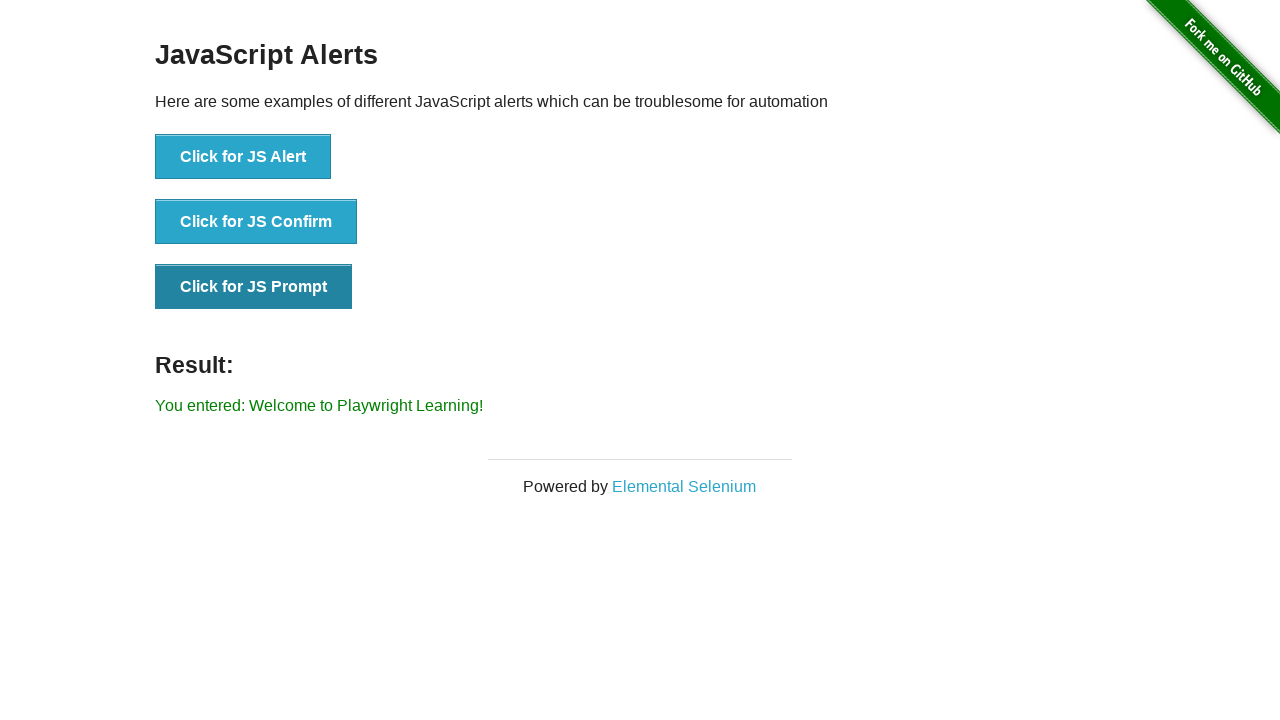